Tests browser navigation commands including navigating to a URL, going back, going forward, and refreshing the page on the OrangeHRM demo site.

Starting URL: https://opensource-demo.orangehrmlive.com/

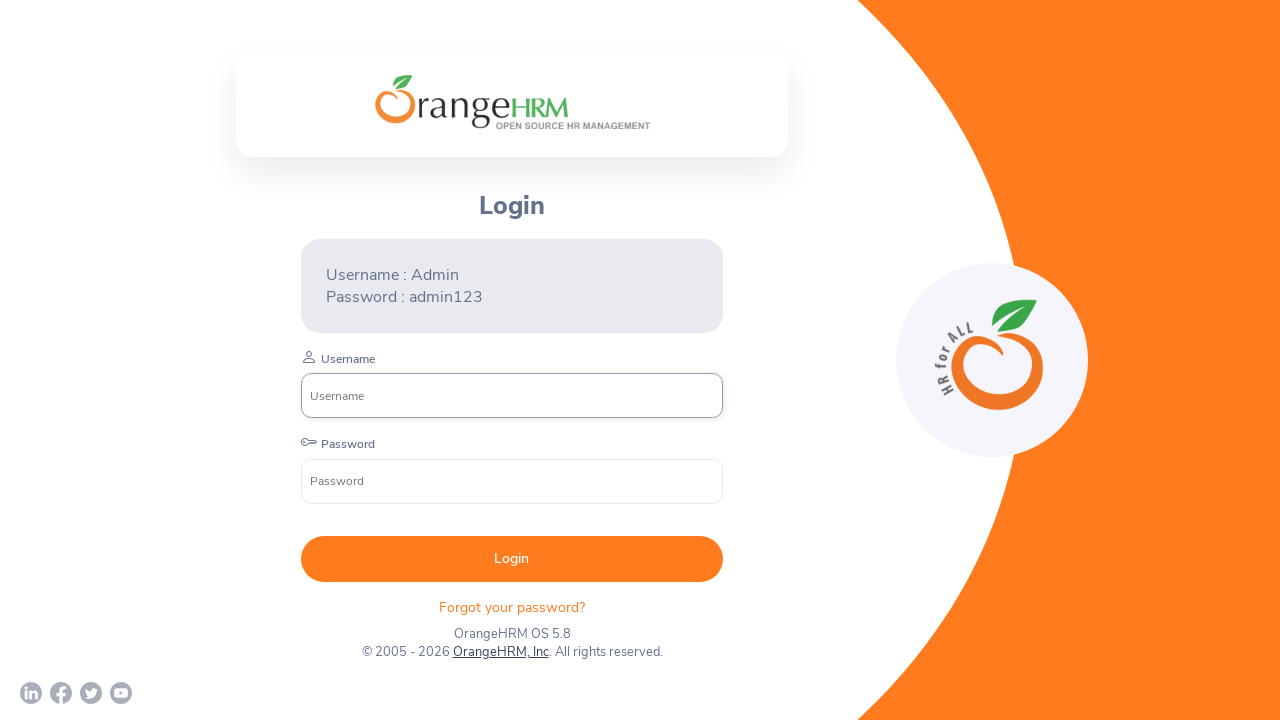

Navigated back from OrangeHRM page
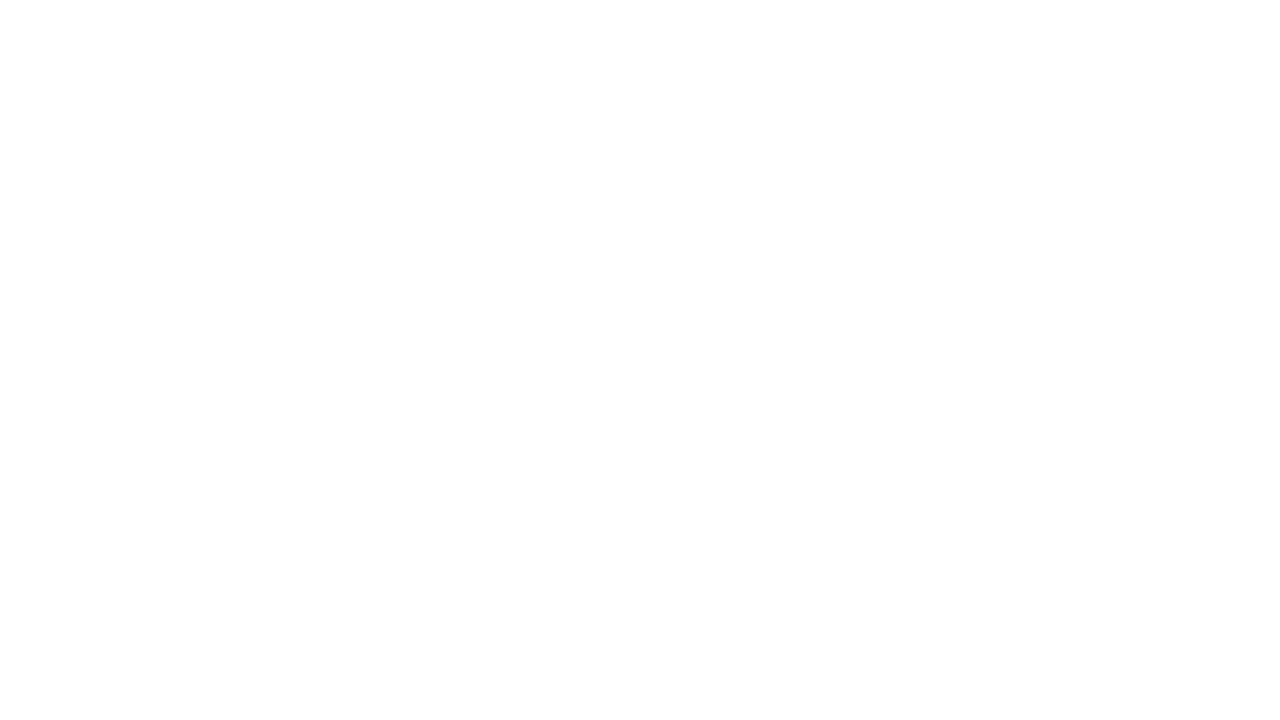

Waited 1000ms for page state
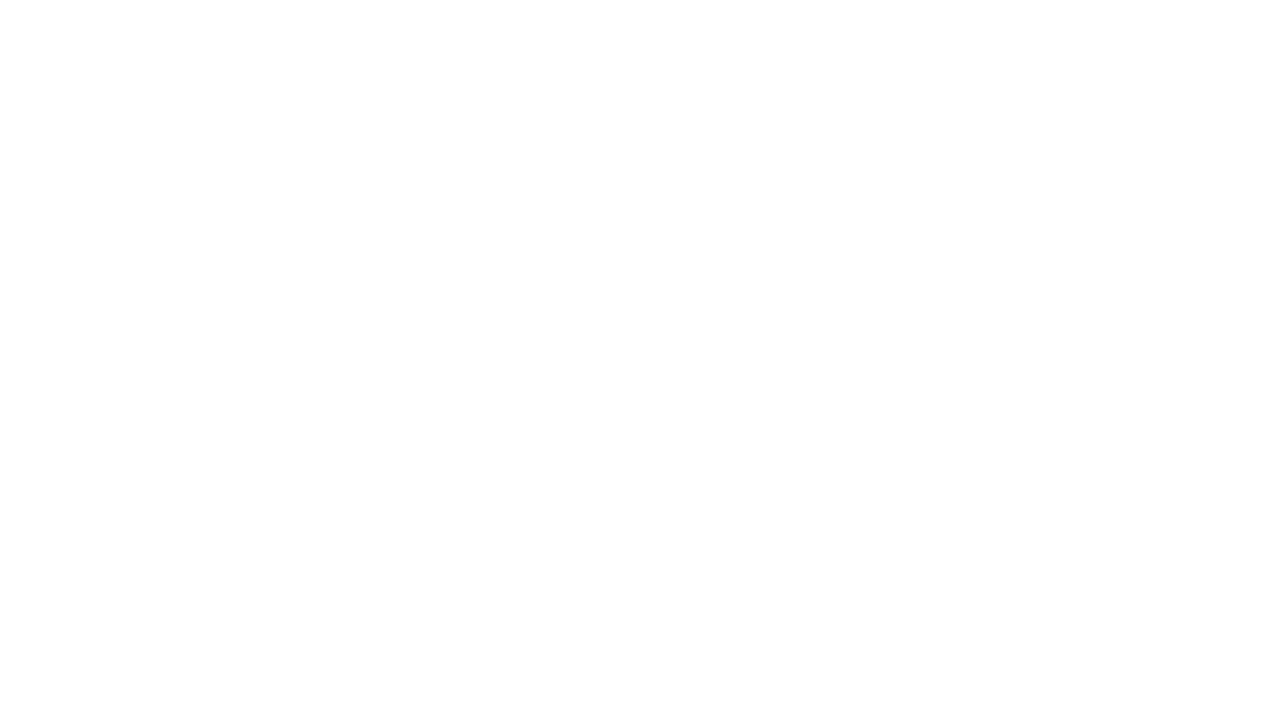

Navigated forward back to OrangeHRM page
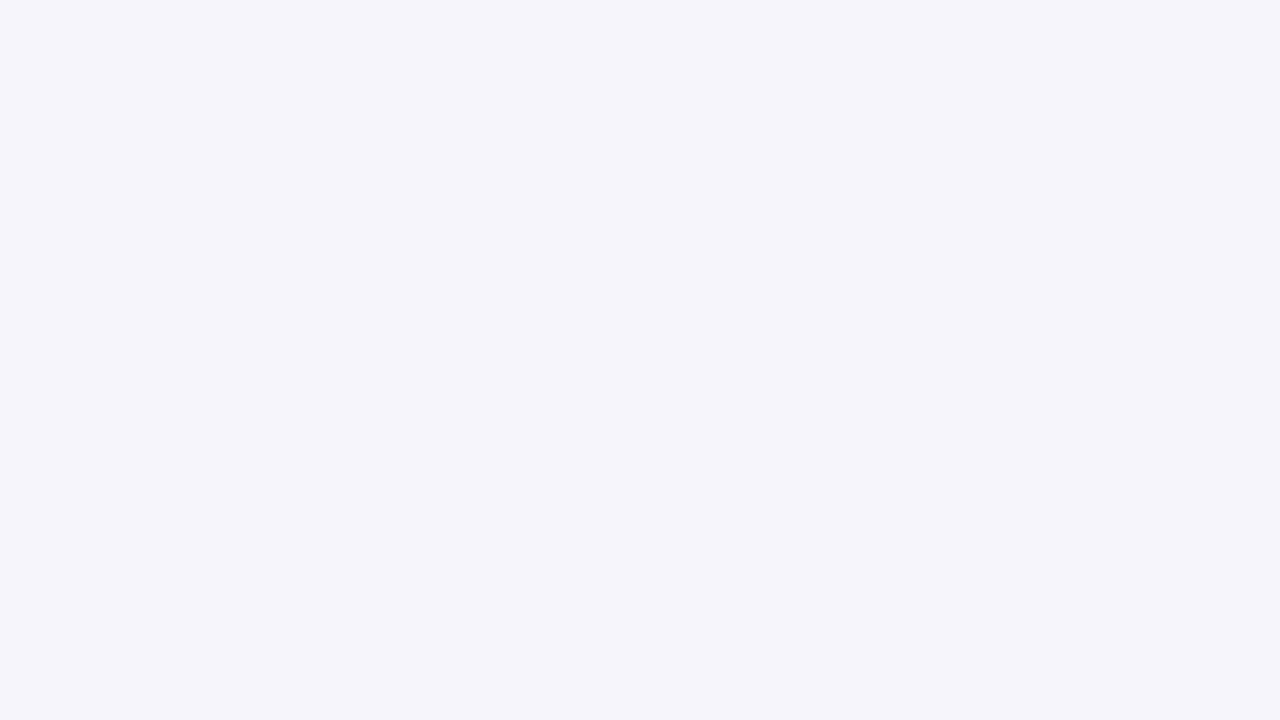

Page DOM content loaded after forward navigation
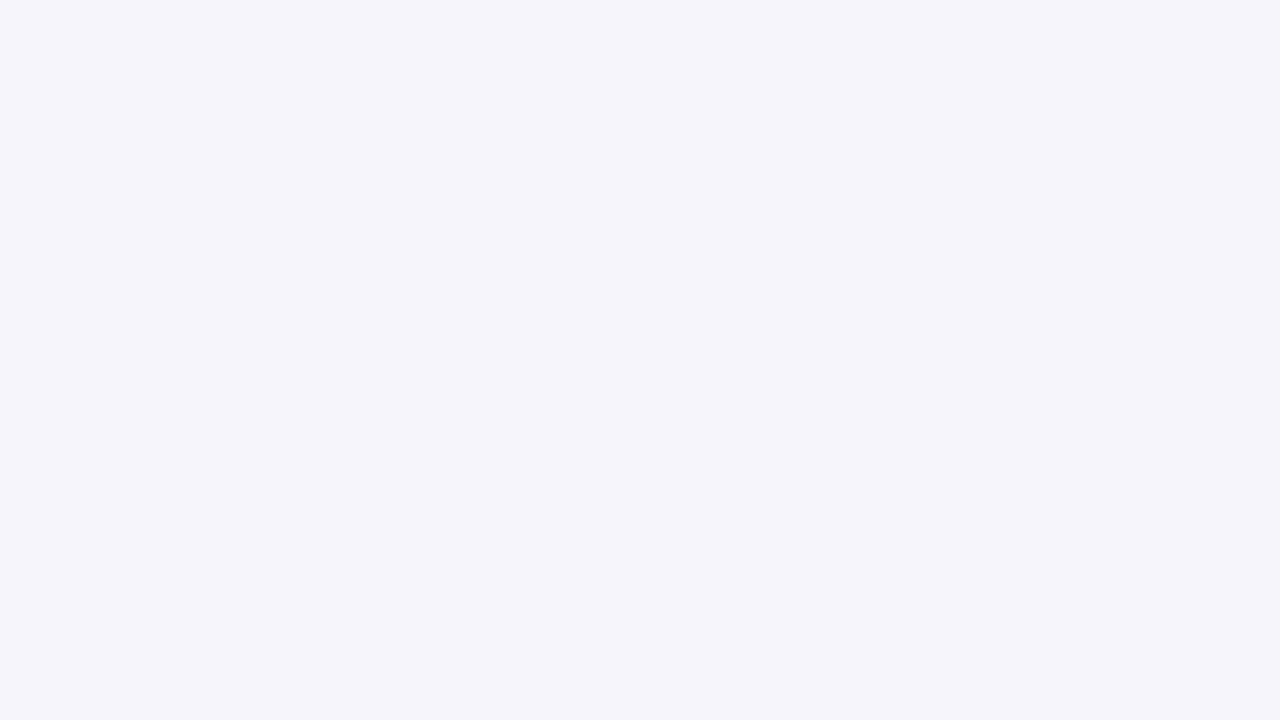

Reloaded the OrangeHRM page
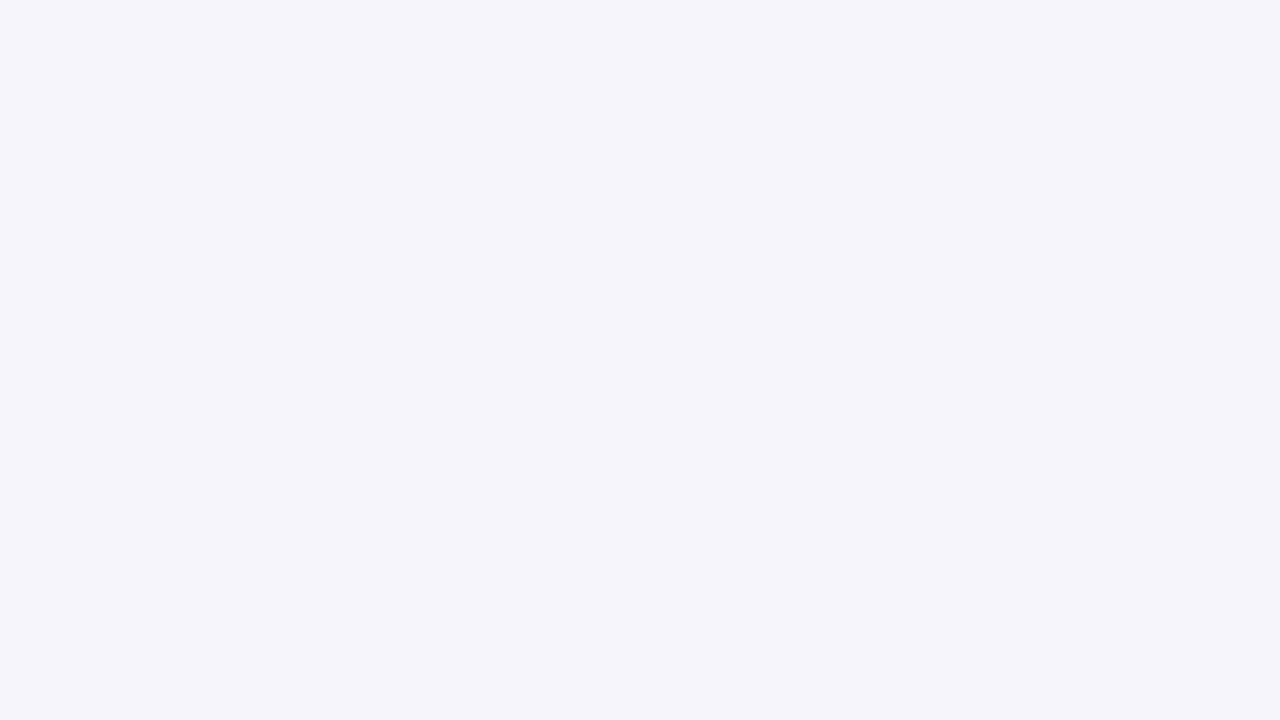

Page DOM content loaded after refresh
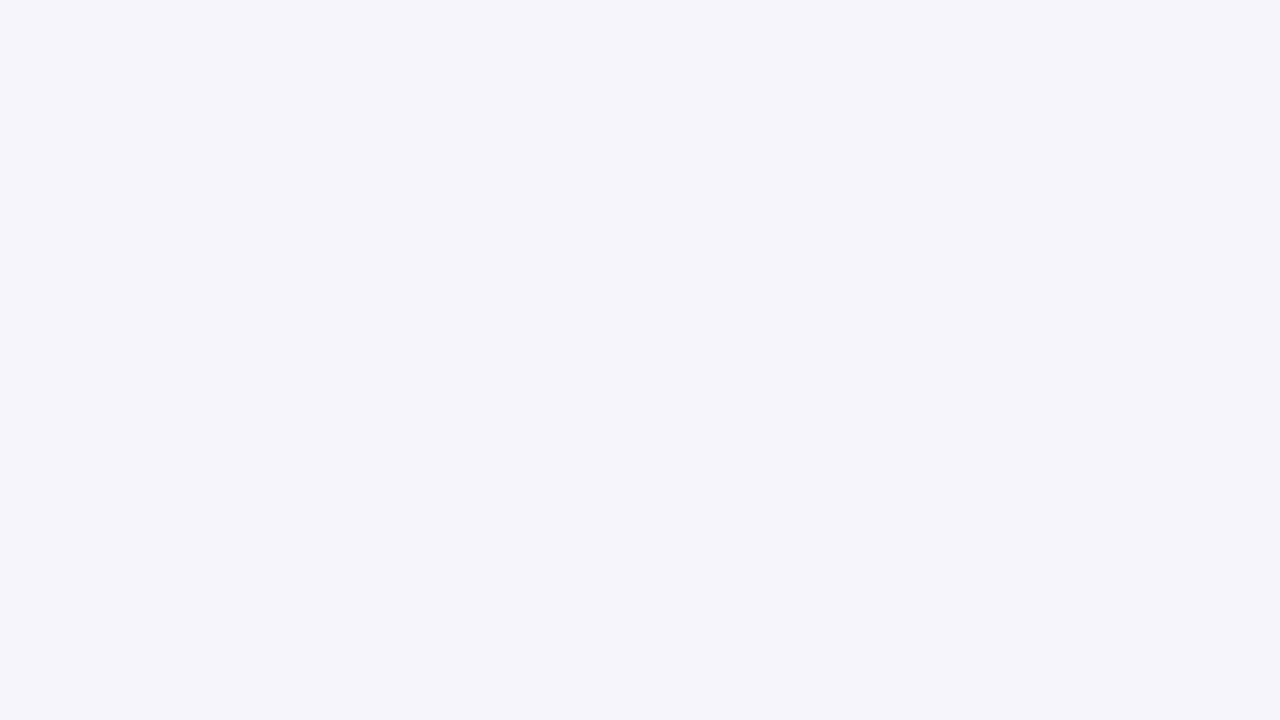

Retrieved current URL: https://opensource-demo.orangehrmlive.com/web/index.php/auth/login
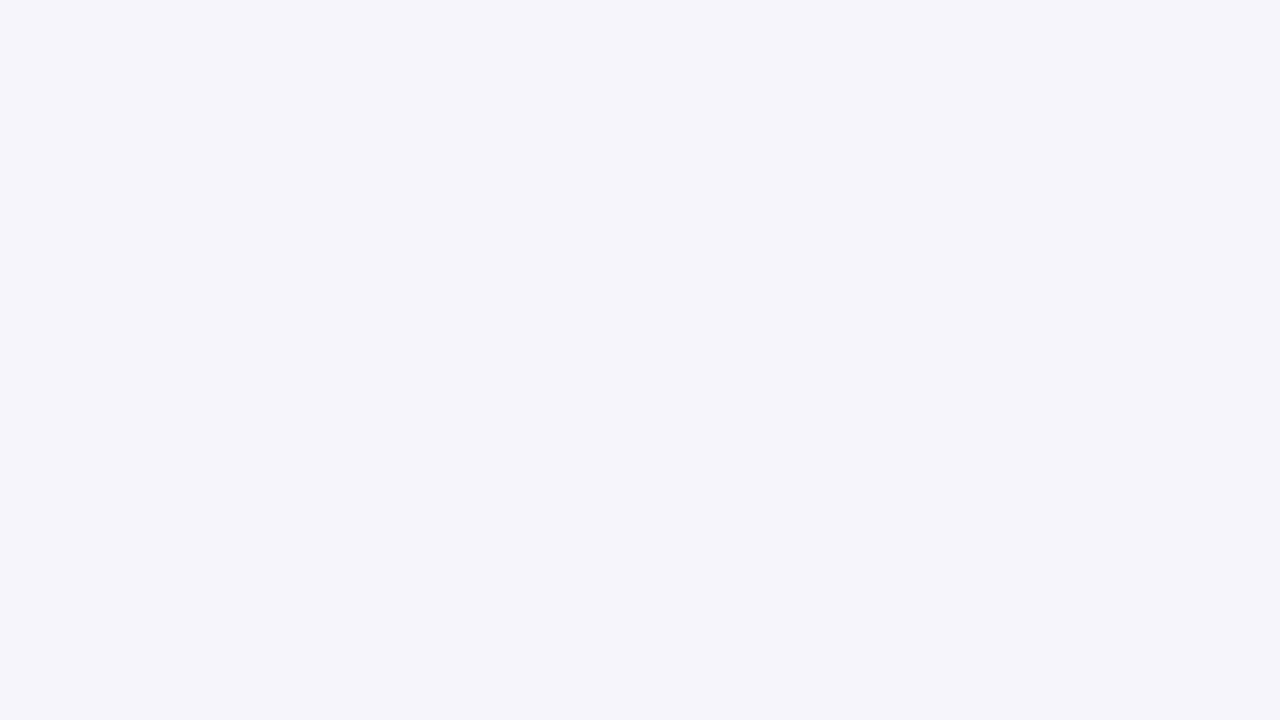

Retrieved page title: OrangeHRM
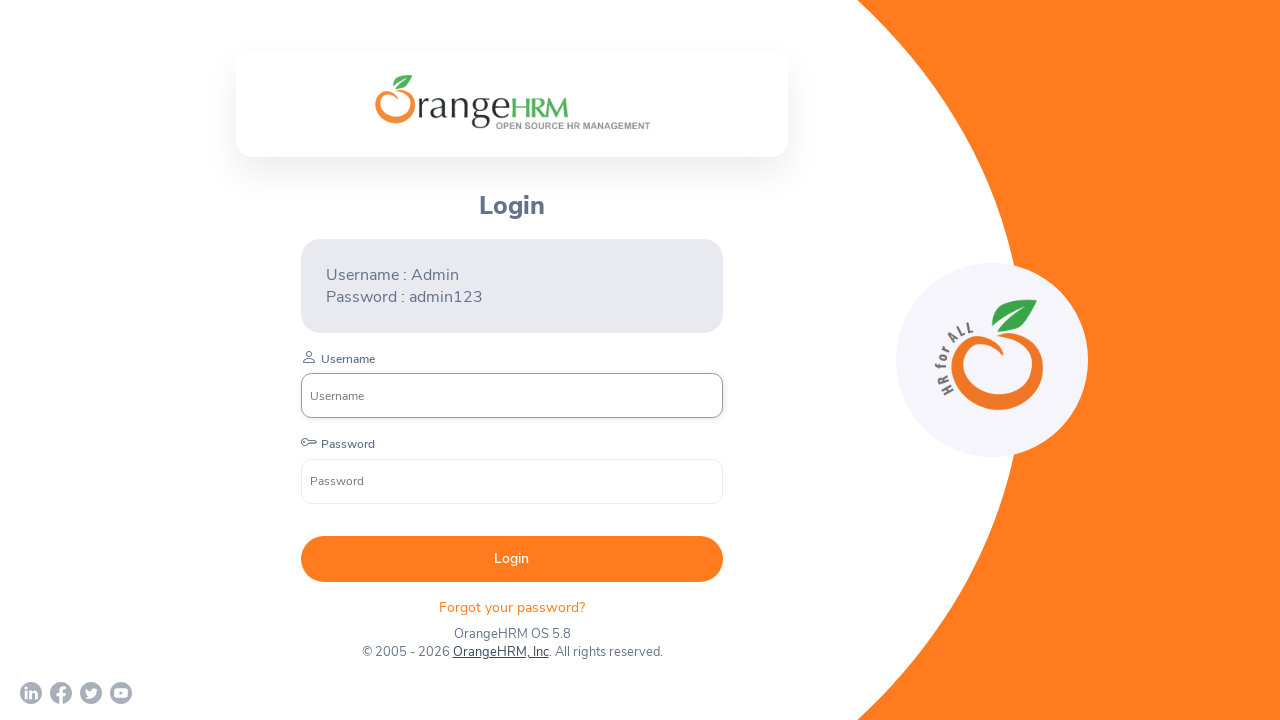

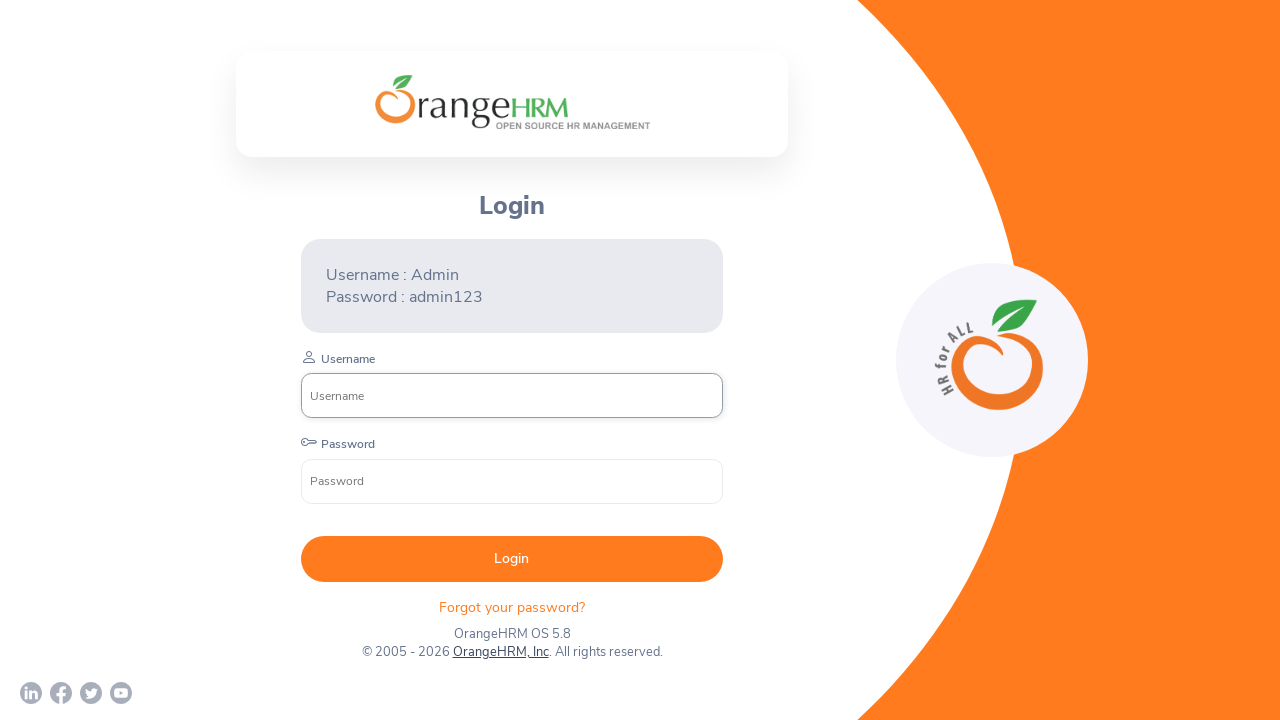